Navigates to a travel booking page and retrieves the dimensions of the flight search button

Starting URL: https://rahulshettyacademy.com/dropdownsPractise/#

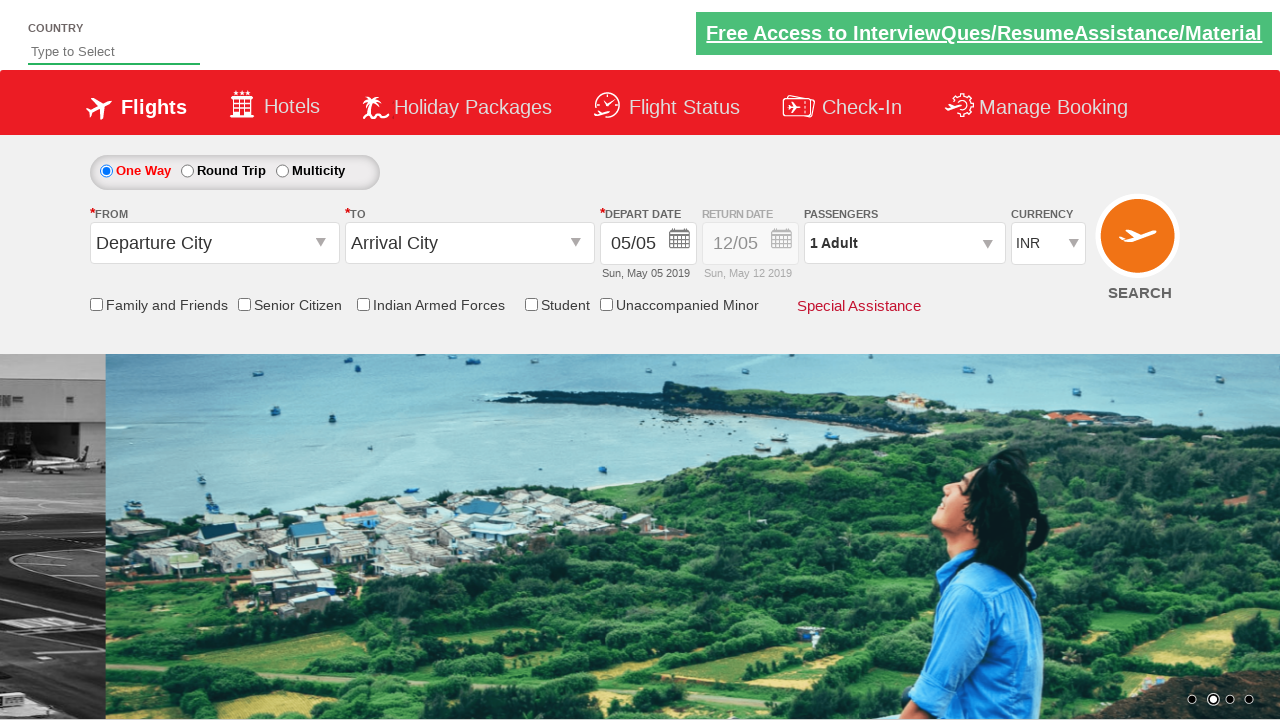

Located the flight search button
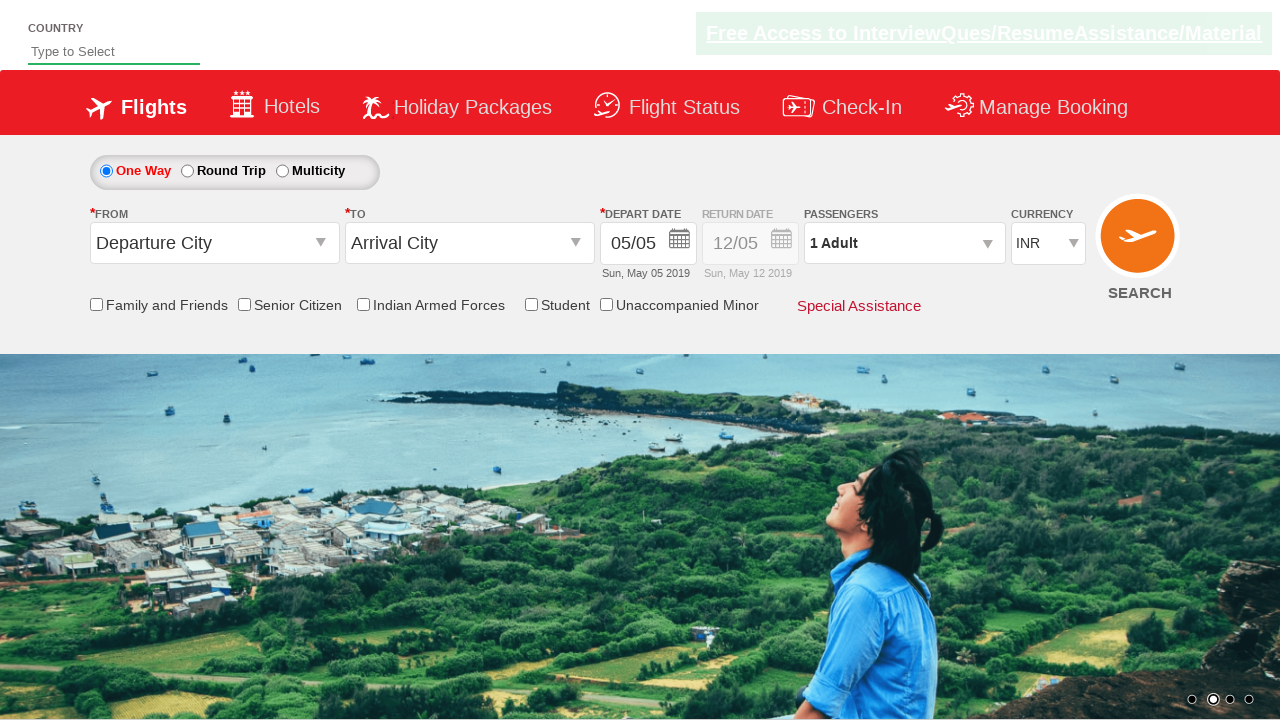

Retrieved bounding box of flight search button
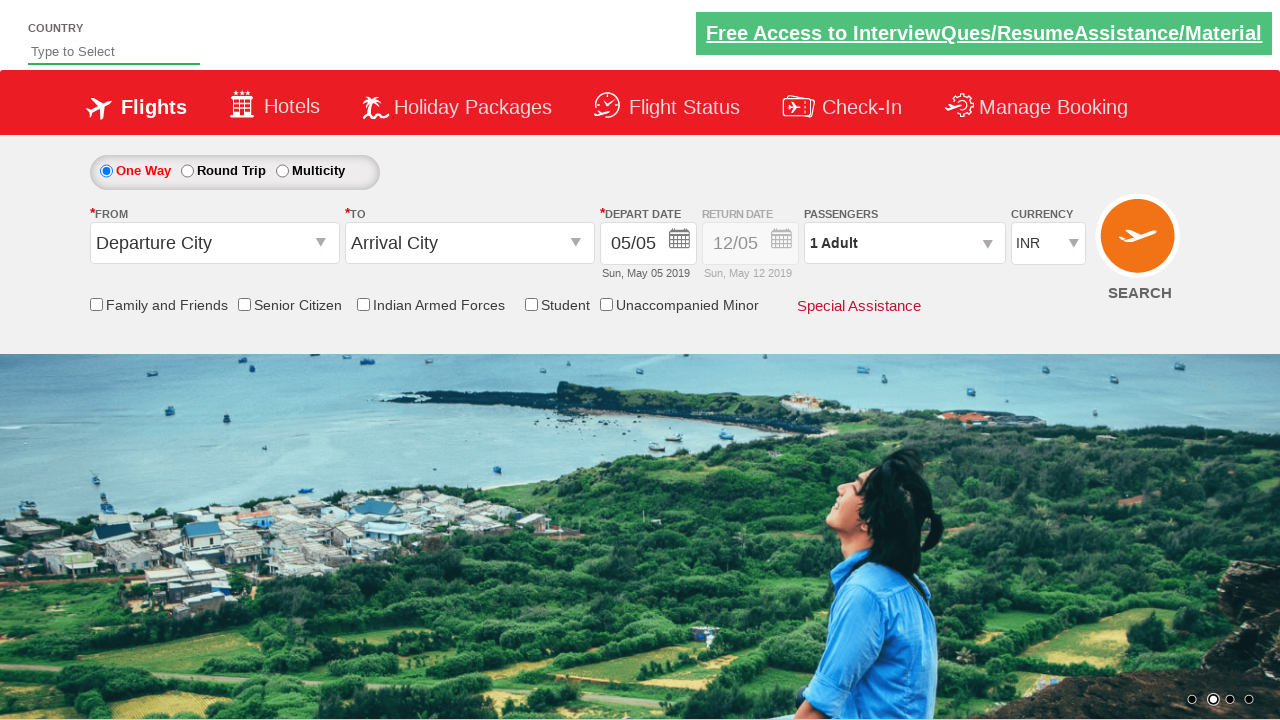

Verified flight search button dimensions - Width: 110, Height: 115
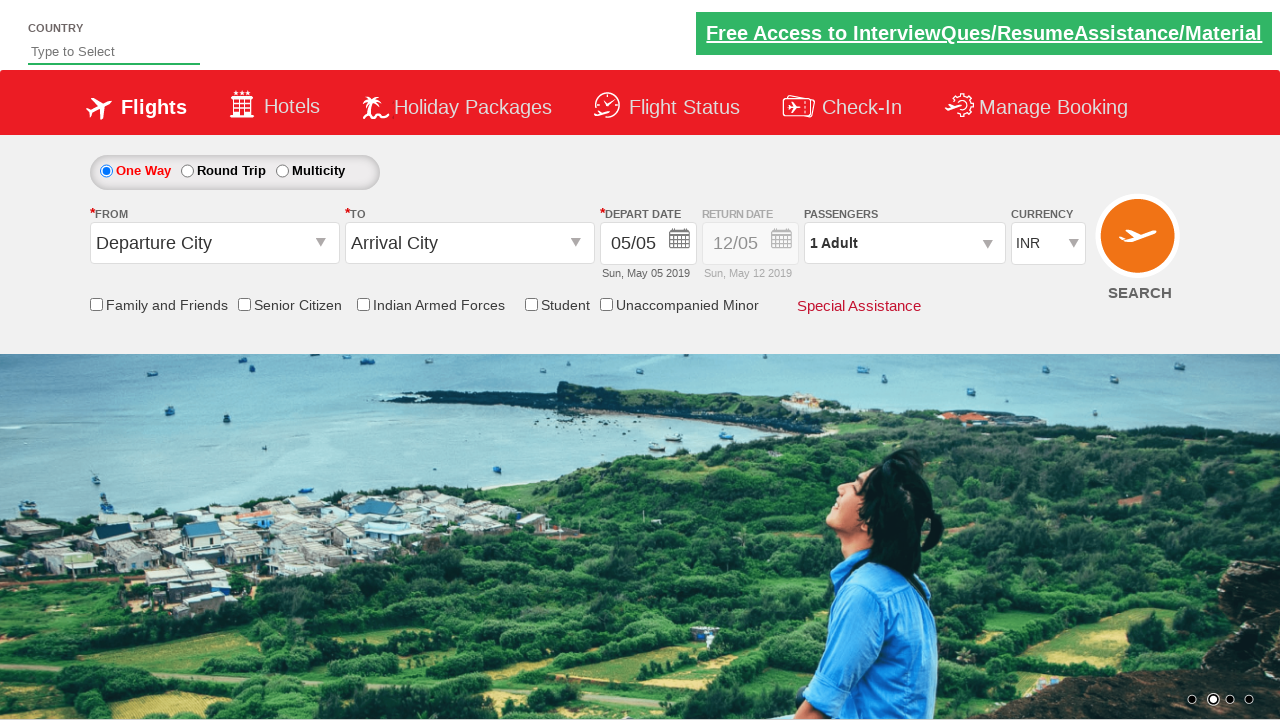

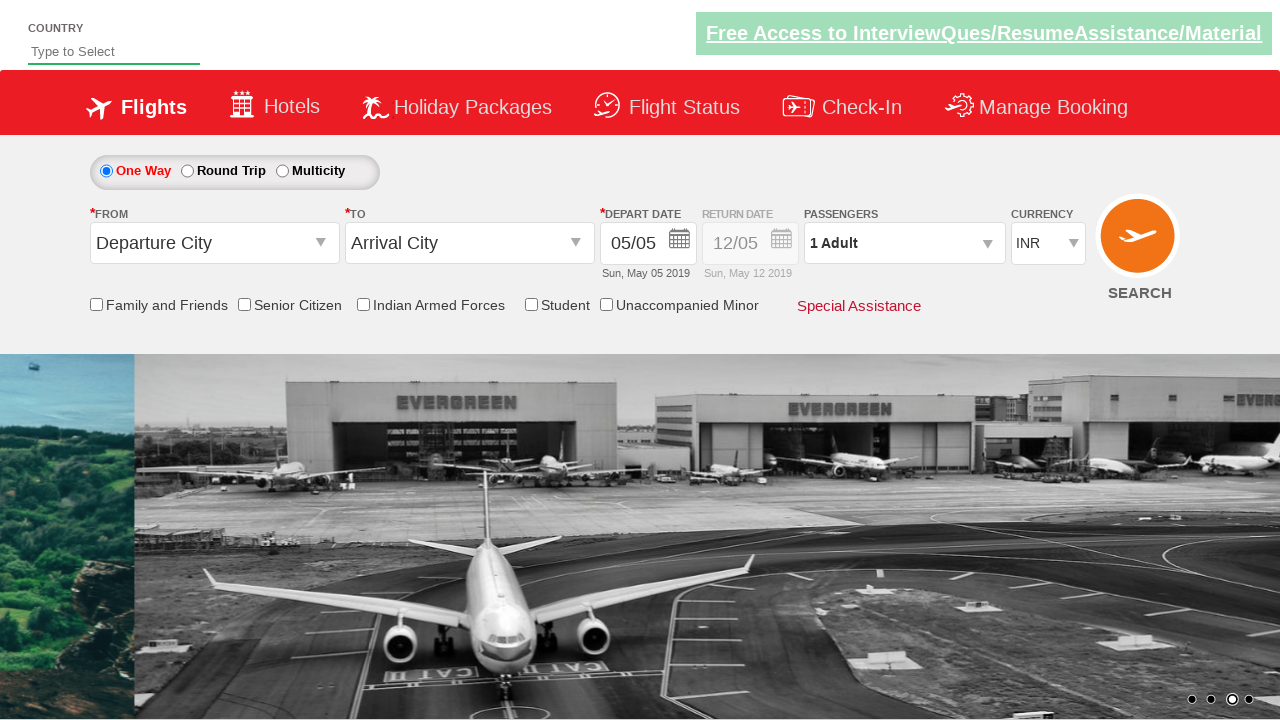